Tests XKCD comic navigation by verifying the comic title on page 2207, clicking the "Next" link, and verifying the title changes to the next comic (Drone Fishing).

Starting URL: https://xkcd.com/2207/

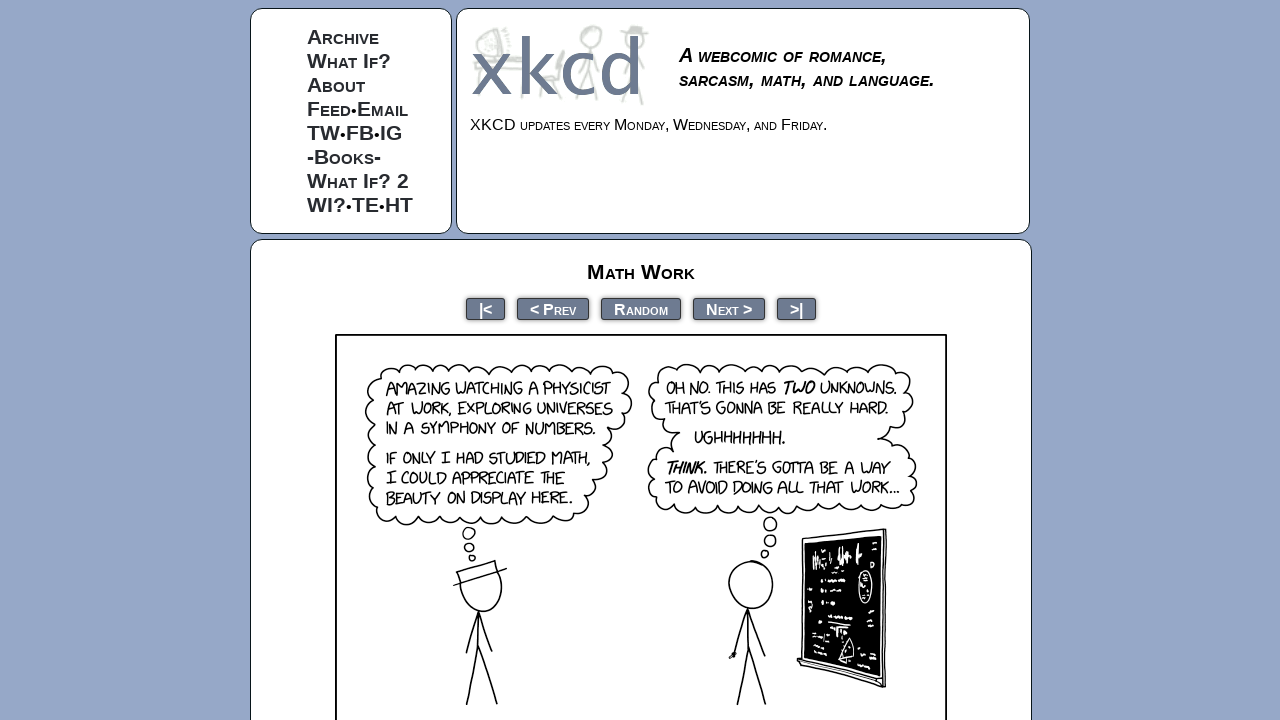

Waited for comic title element to load
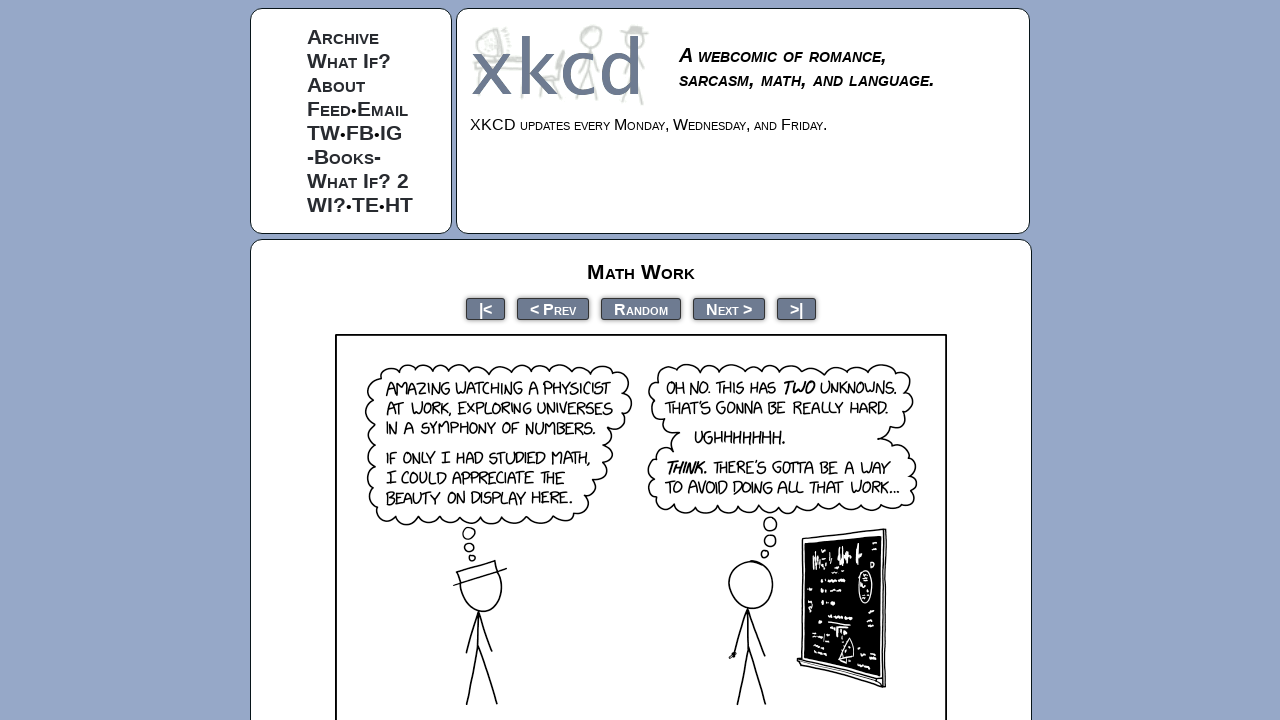

Verified initial comic title is 'Math Work' on page 2207
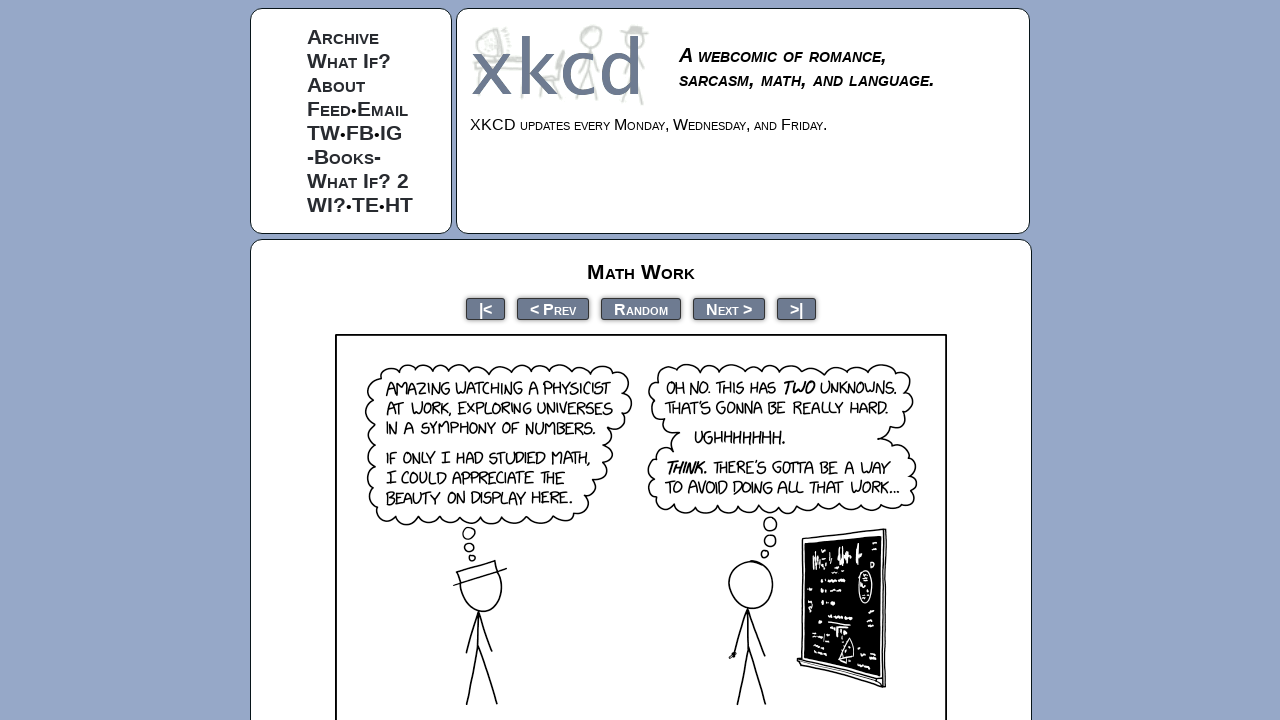

Clicked the 'Next' link to navigate to next comic at (729, 308) on a:has-text("Next")
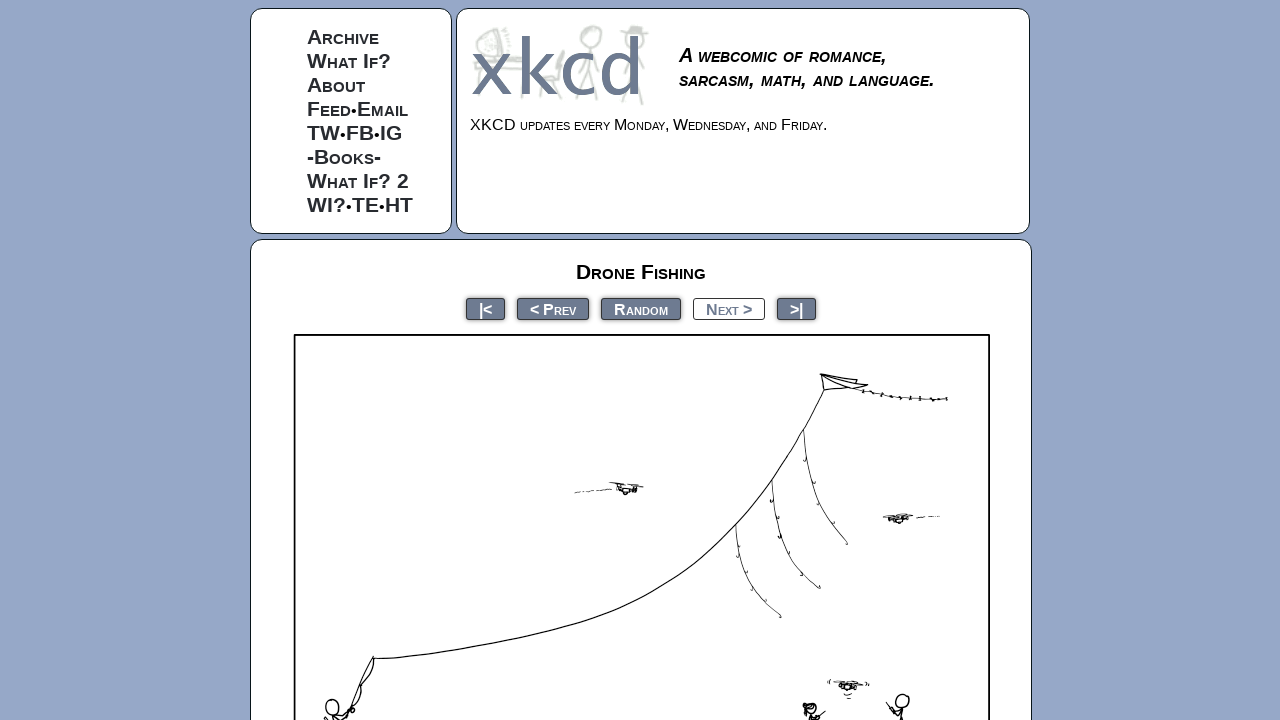

Waited for next comic title element to load
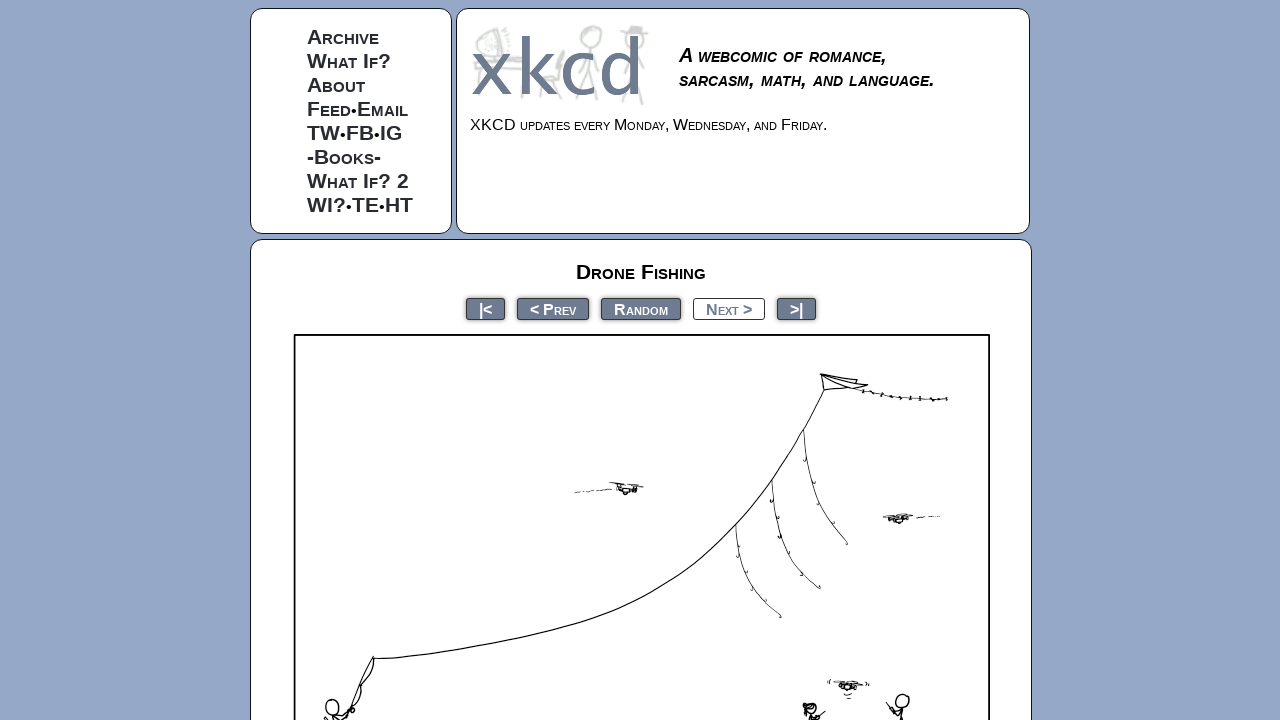

Verified next comic title is 'Drone Fishing'
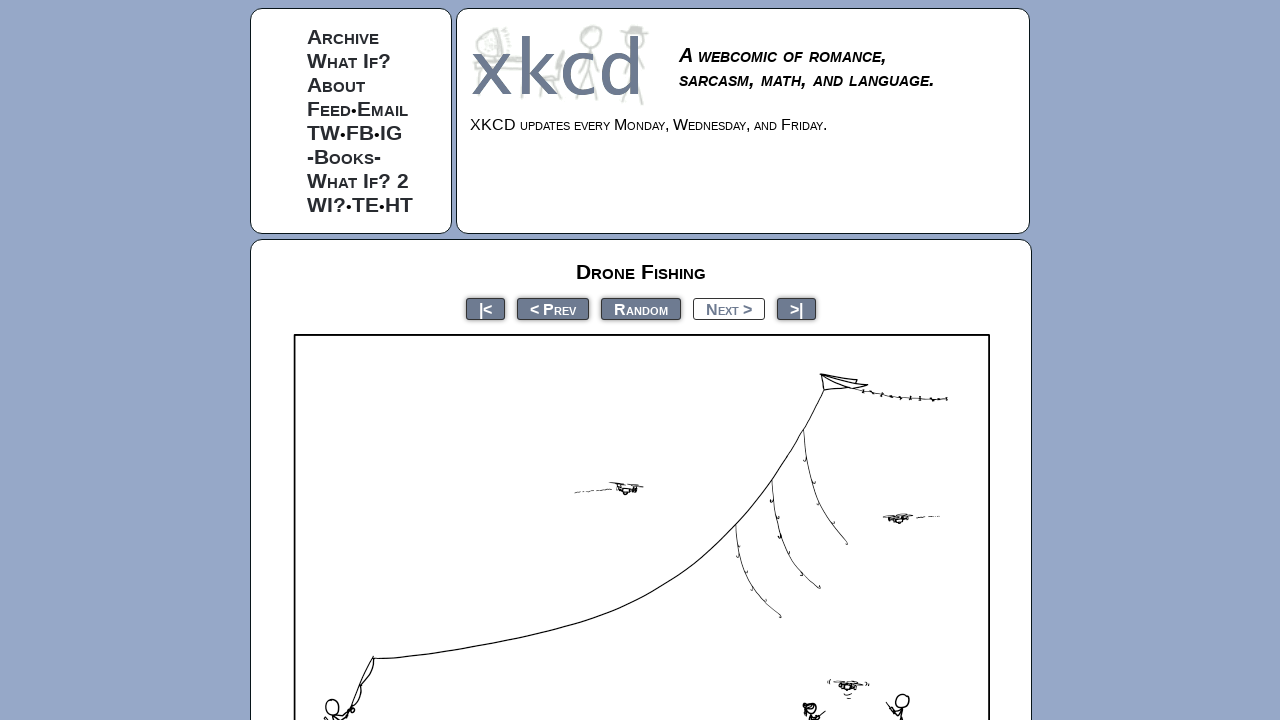

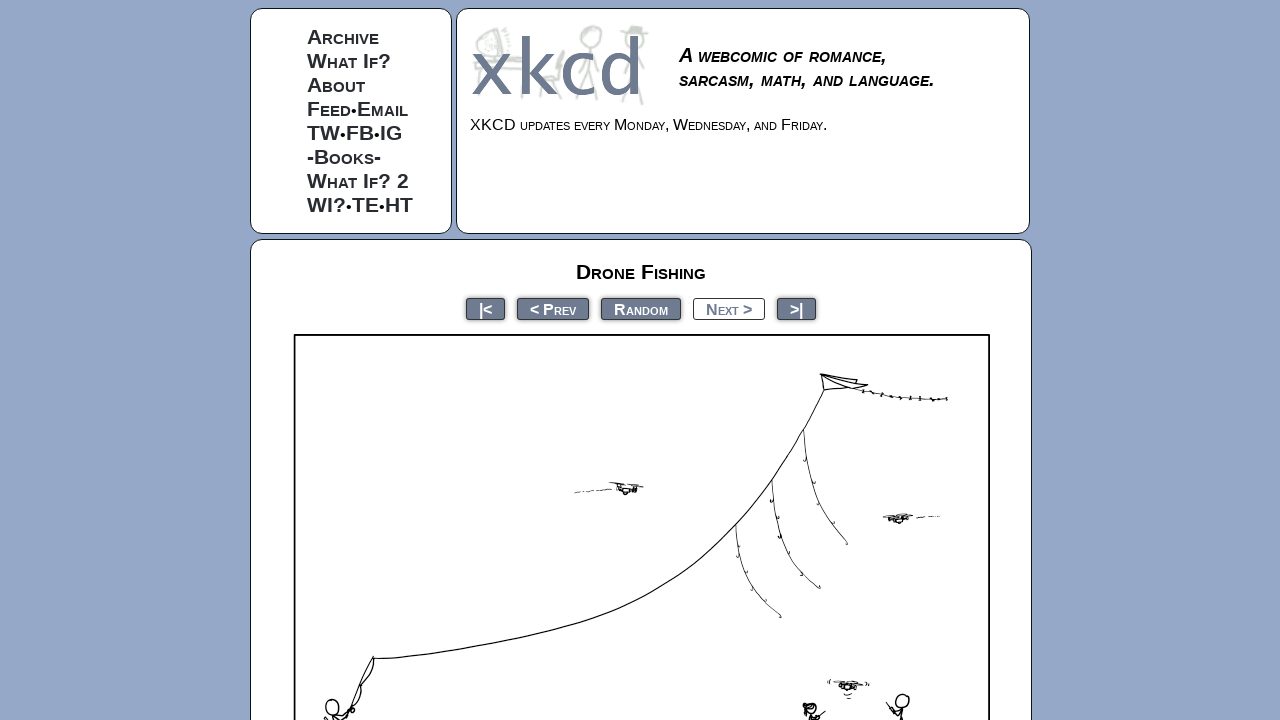